Tests parent window handling by clicking a dashboard link that opens a new window, switching to the child window, then closing it and returning focus to parent

Starting URL: https://www.cowin.gov.in/

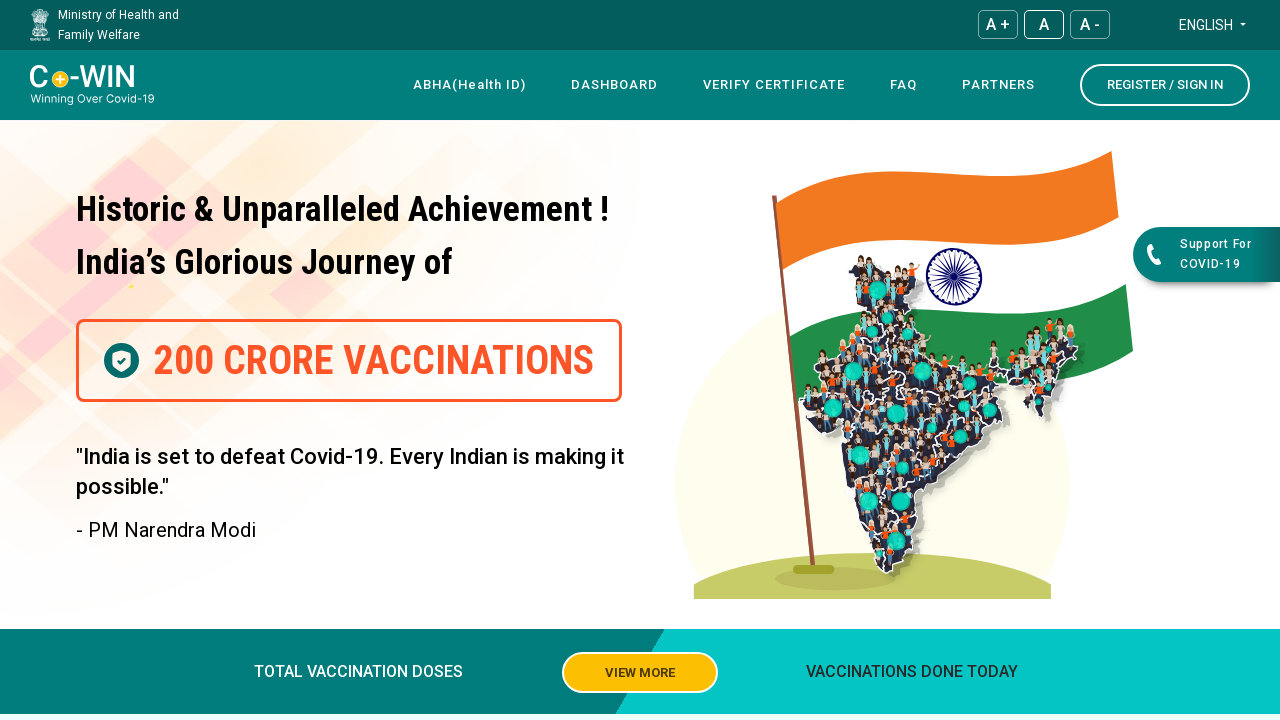

Waited for page to load (networkidle state)
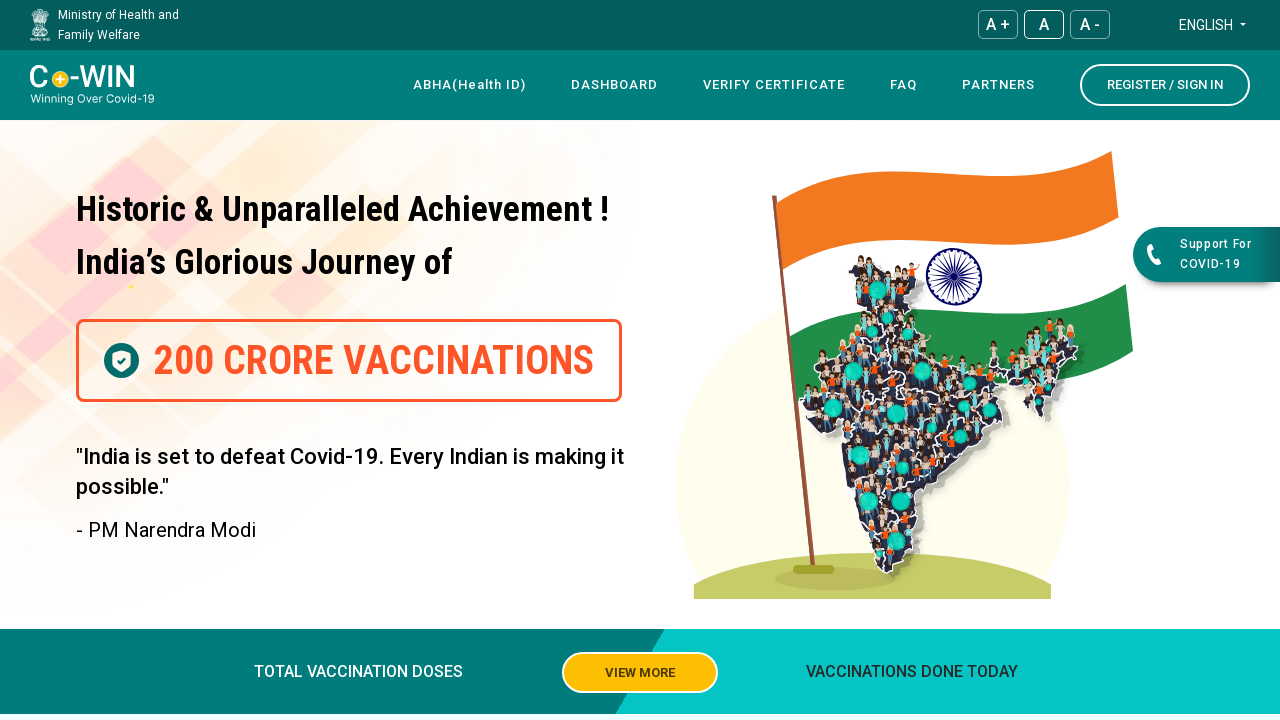

Clicked dashboard link to open new window at (614, 85) on xpath=//*[@id="navbar"]/div[4]/div/div[1]/div/nav/div[3]/div/ul/li[2]/a
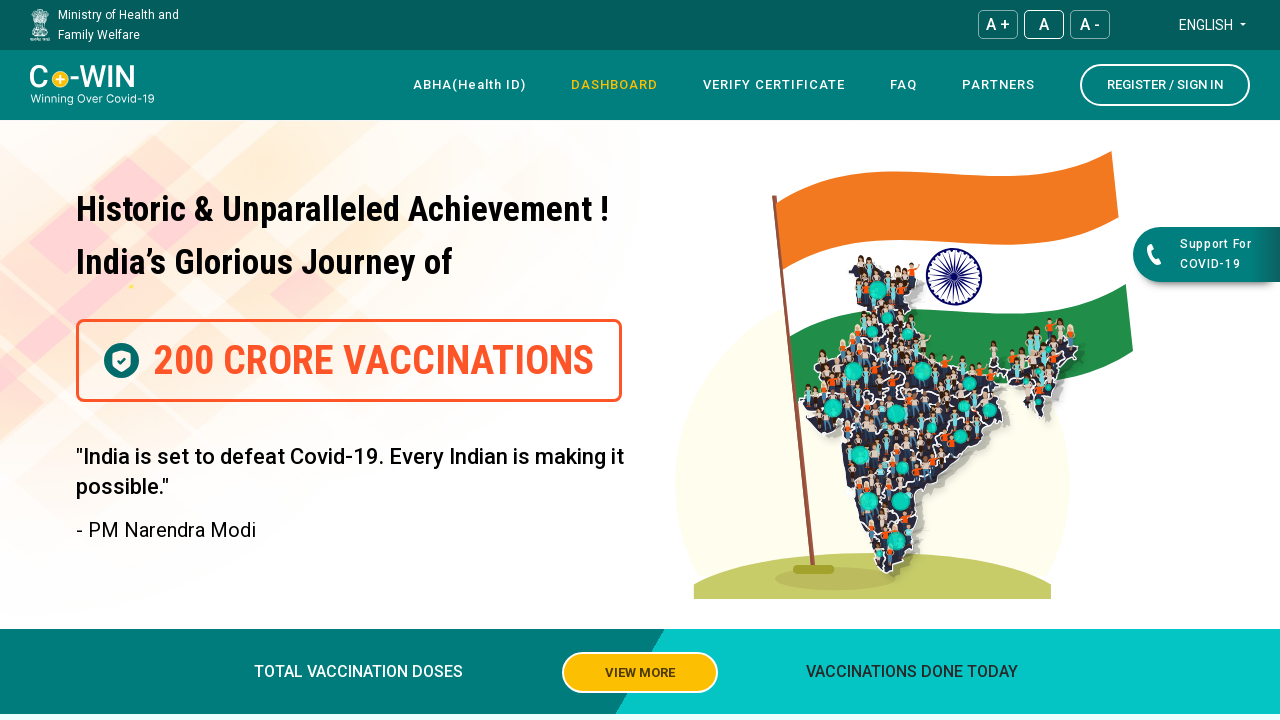

Captured reference to child window
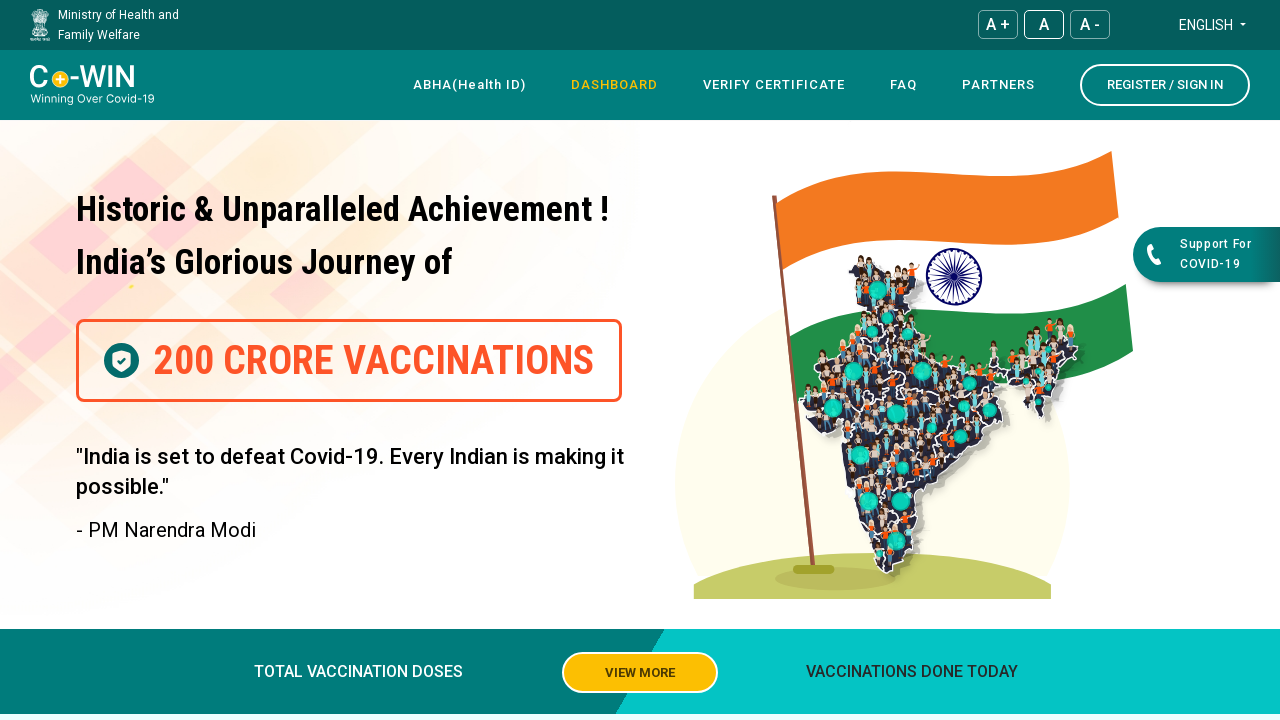

Waited for child window to load
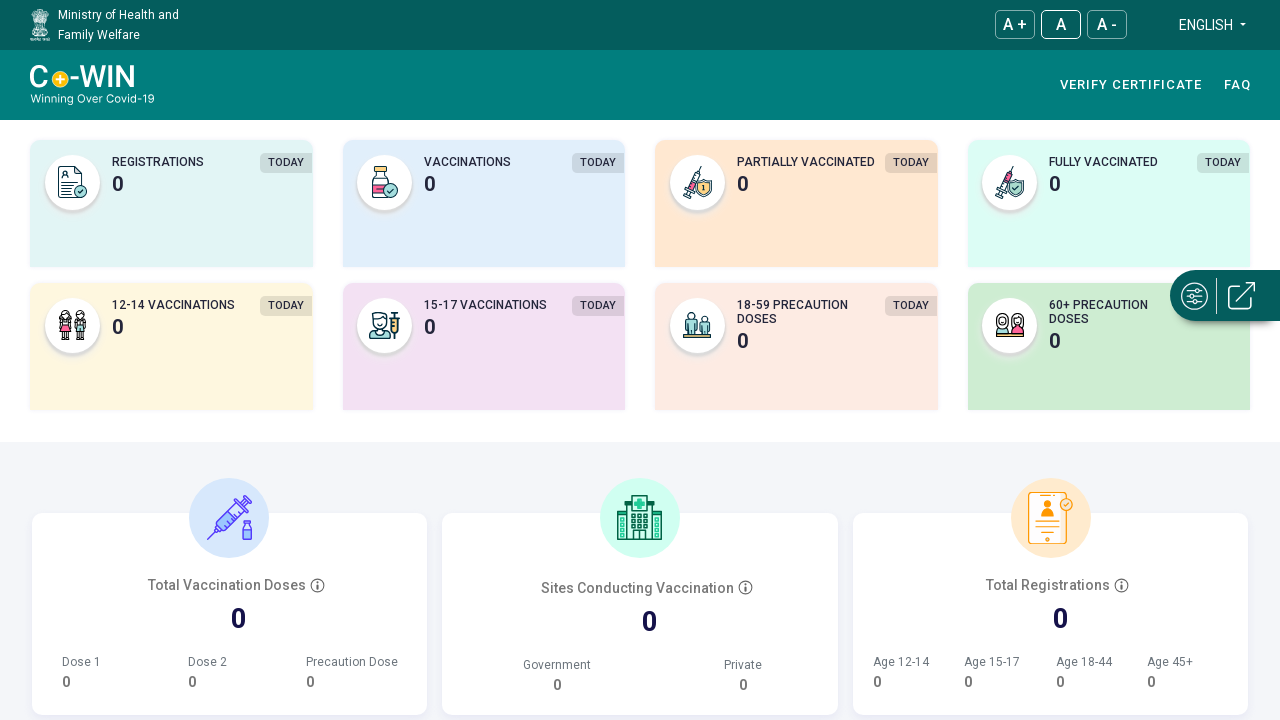

Switched focus to child window
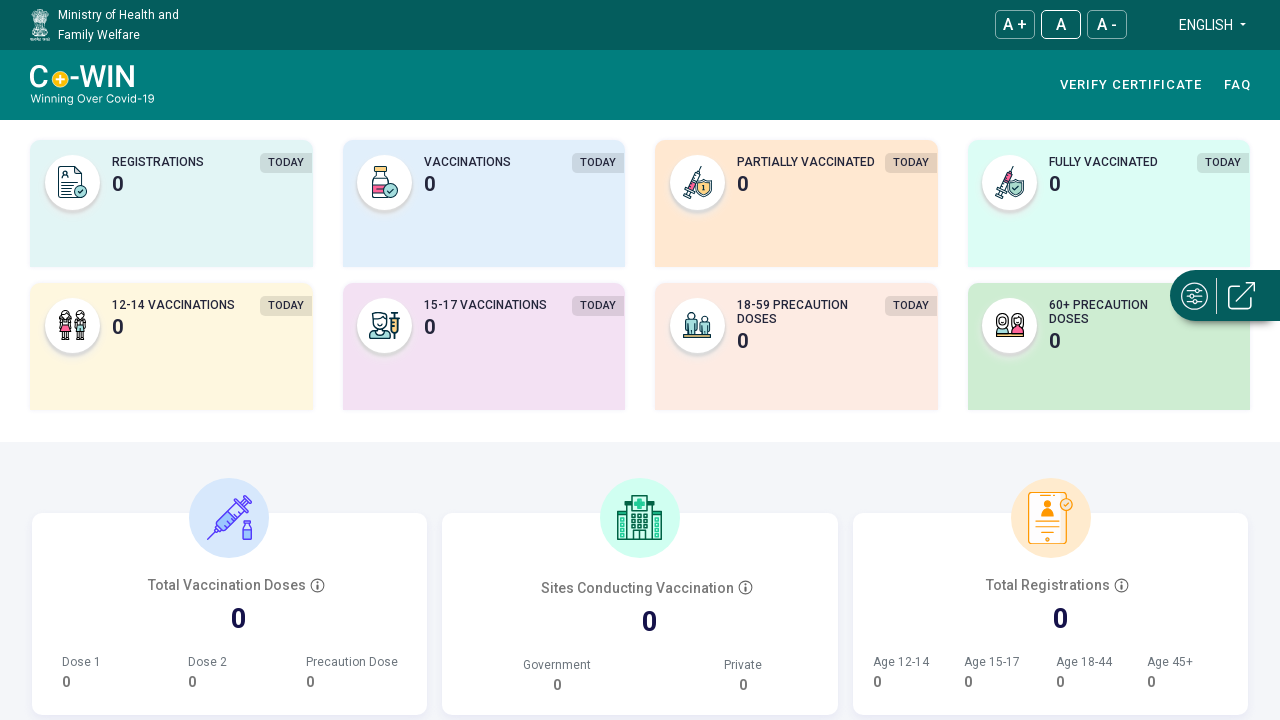

Closed child window
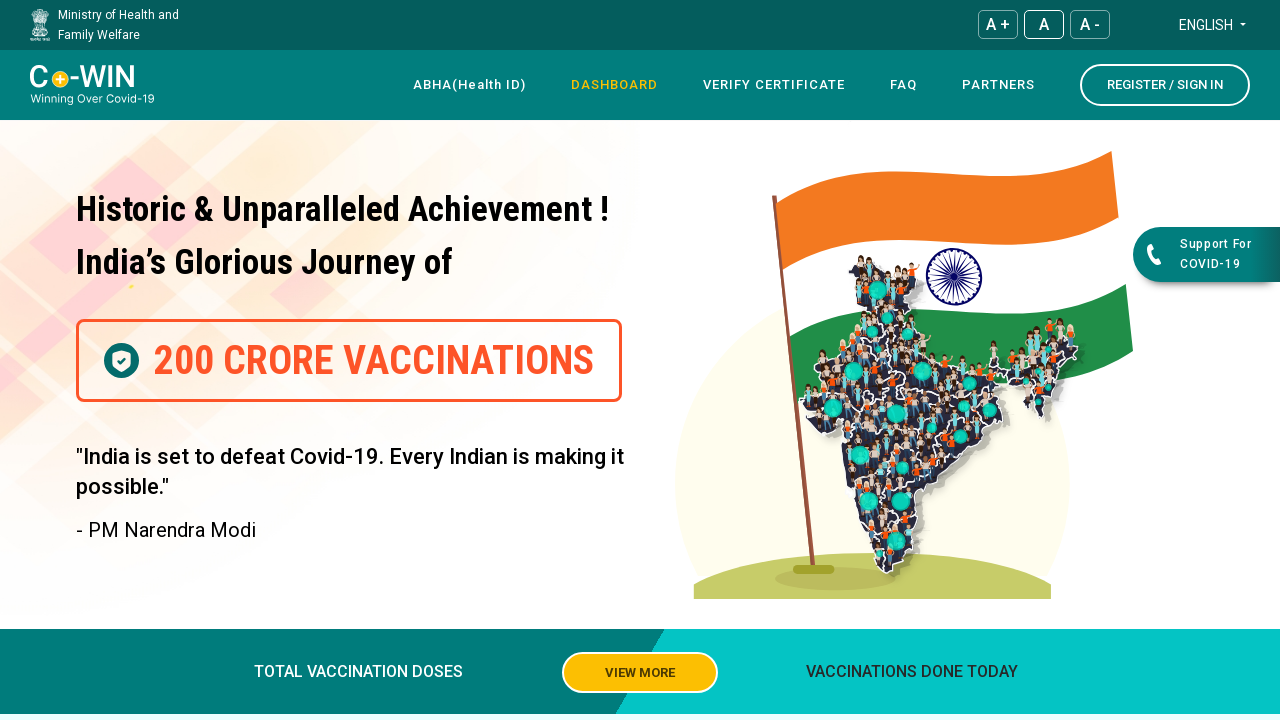

Returned focus to parent window
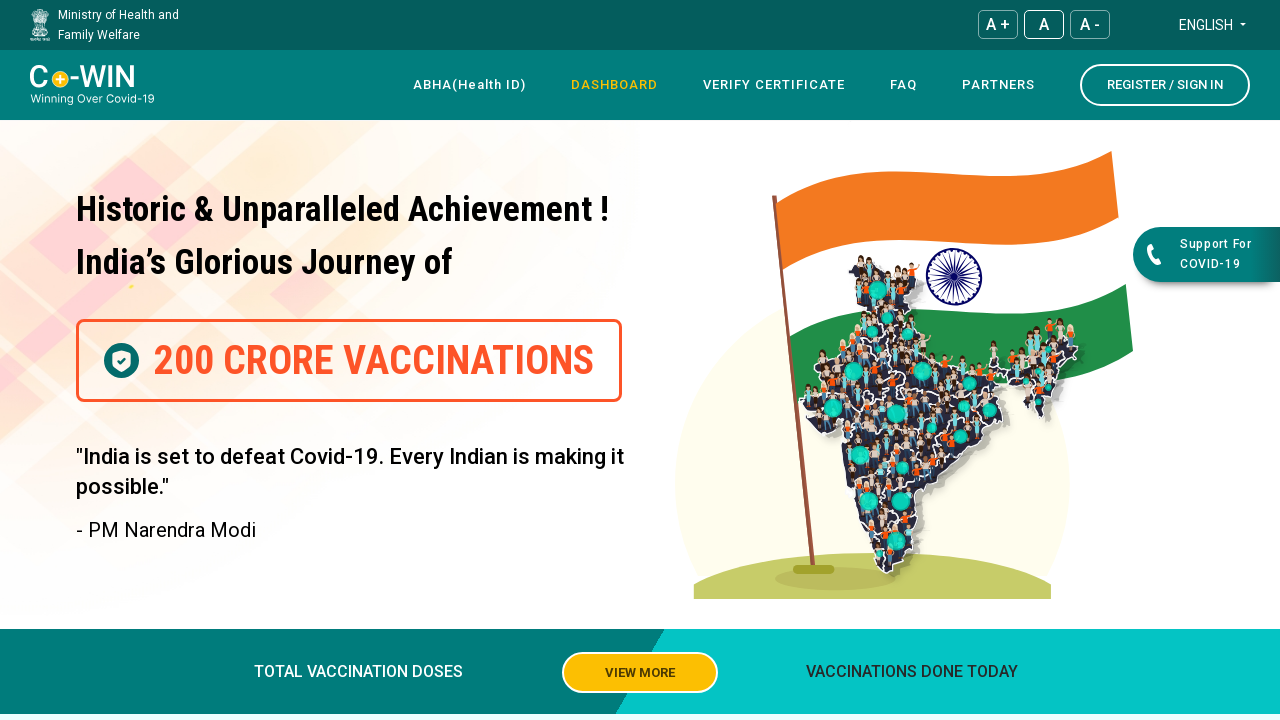

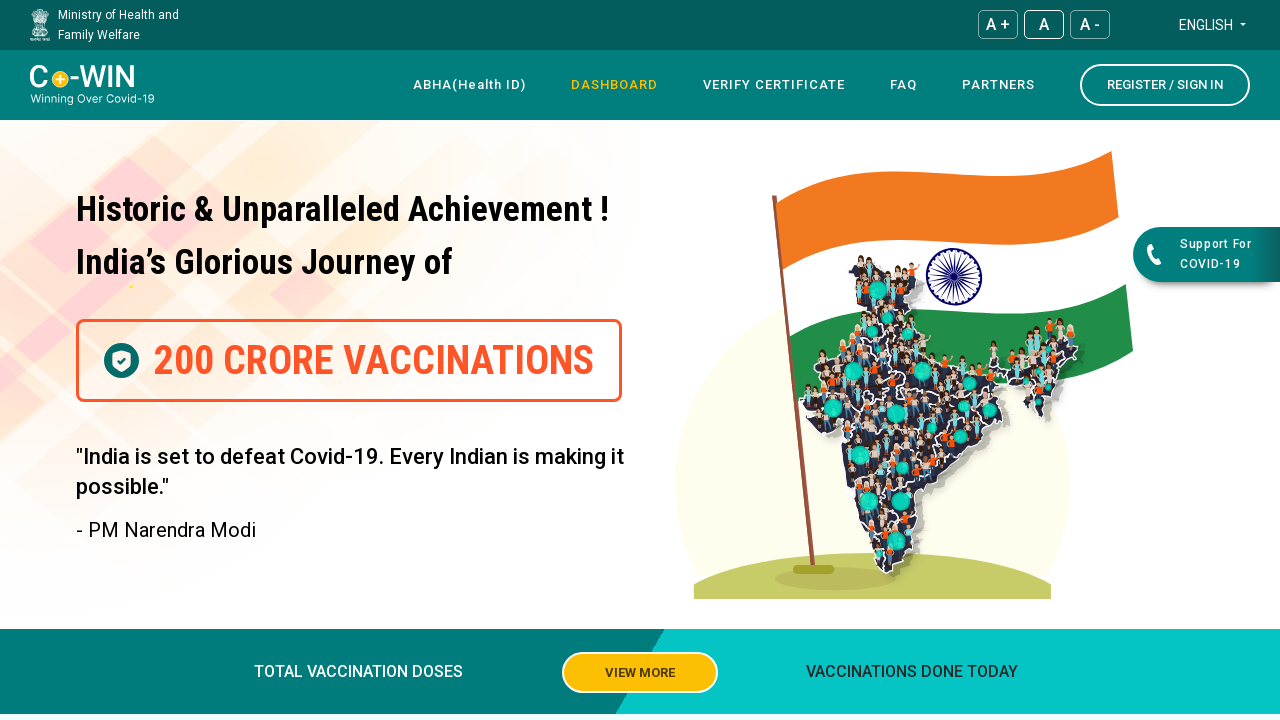